Tests registration form by filling in first name, last name, and email fields, then submitting and verifying success message

Starting URL: http://suninjuly.github.io/registration1.html

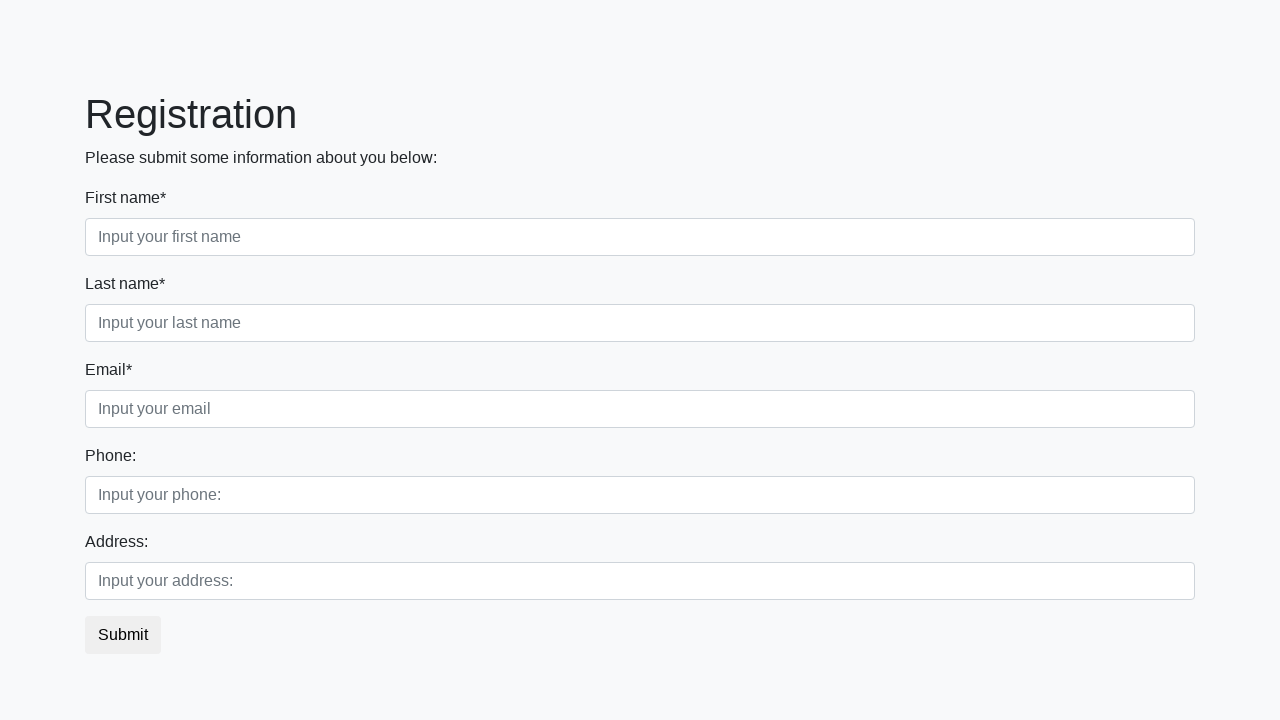

Filled first name field with 'Maria' on [placeholder='Input your first name']
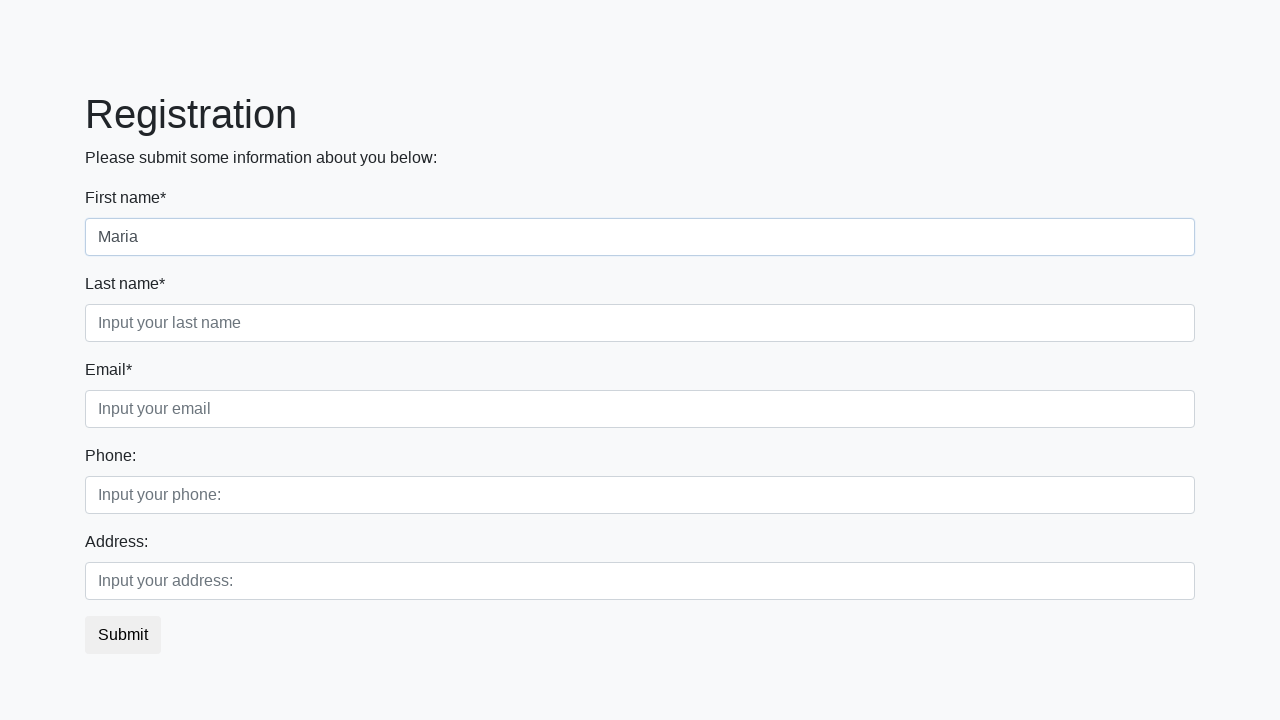

Filled last name field with 'Johnson' on [placeholder='Input your last name']
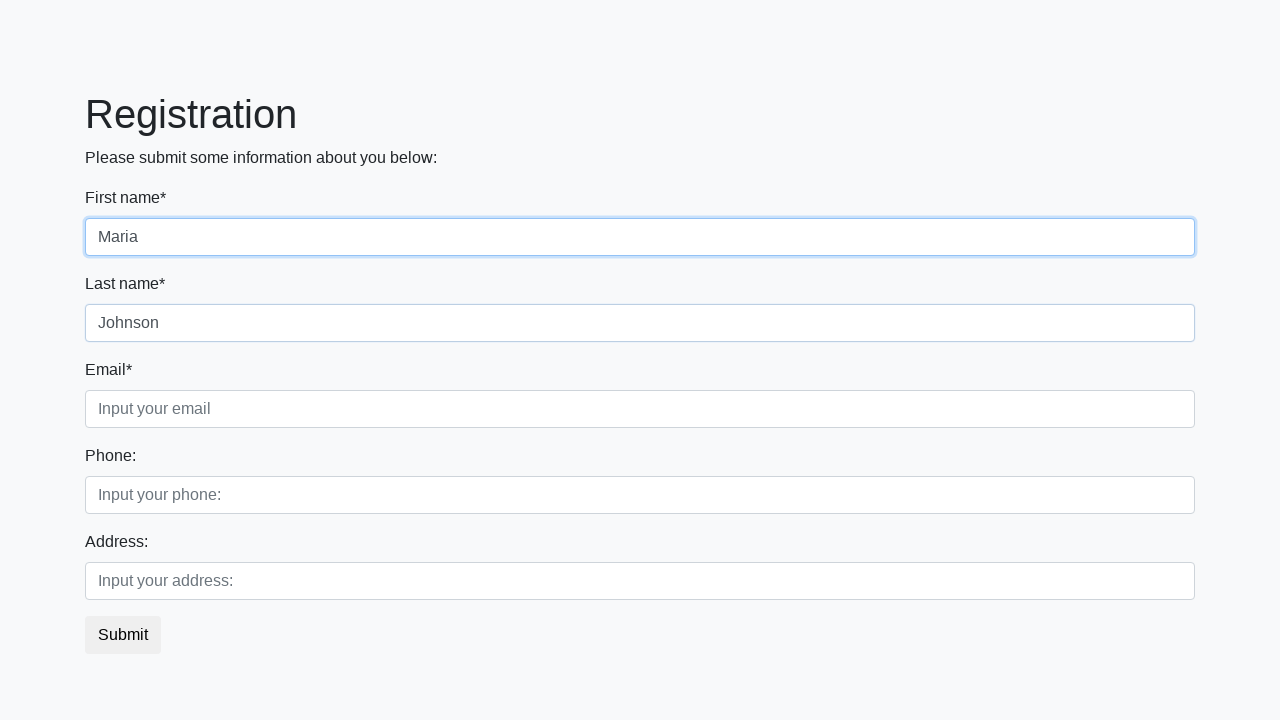

Filled email field with 'maria.johnson@example.com' on [placeholder='Input your email']
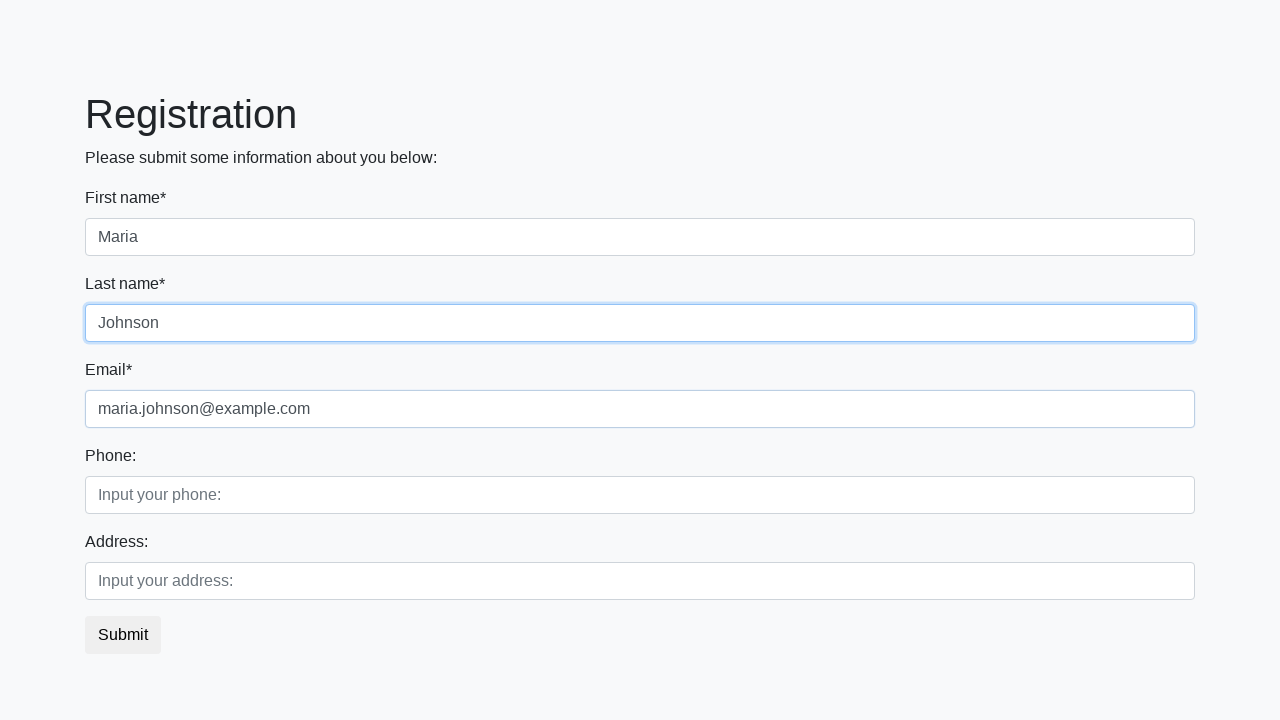

Clicked submit button at (123, 635) on button.btn
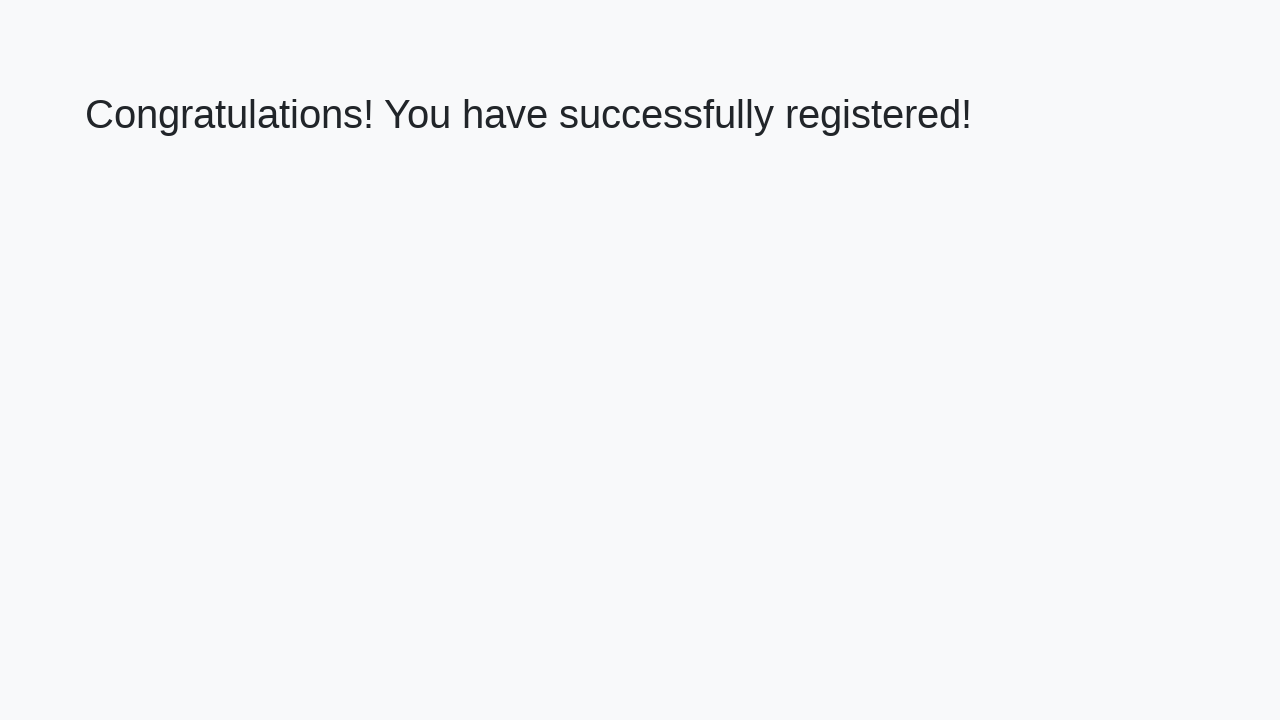

Success message header loaded
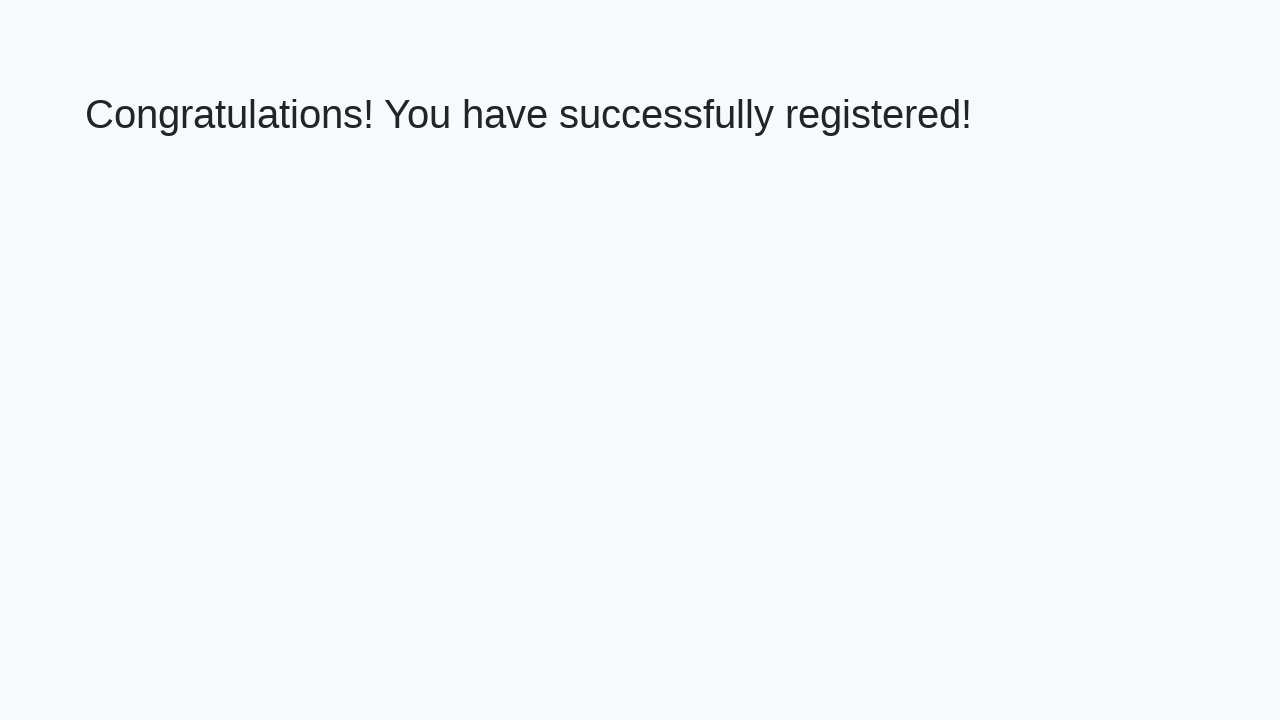

Retrieved success message text
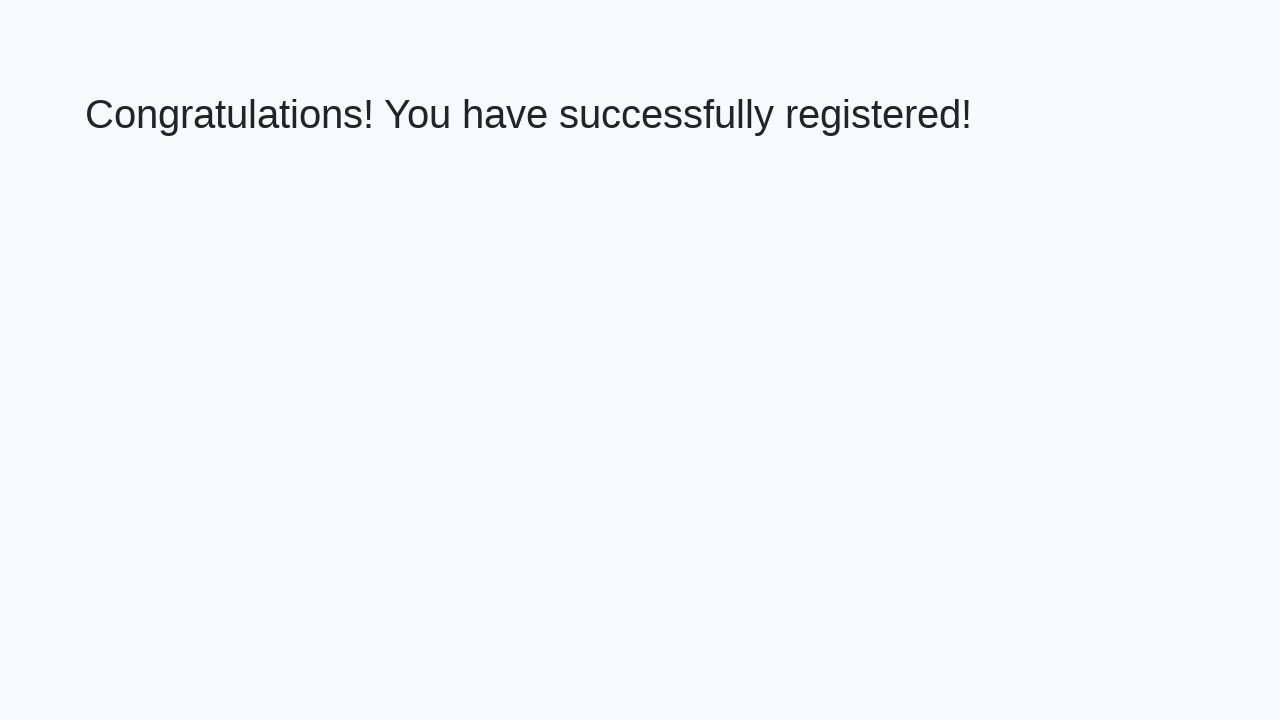

Verified success message: 'Congratulations! You have successfully registered!'
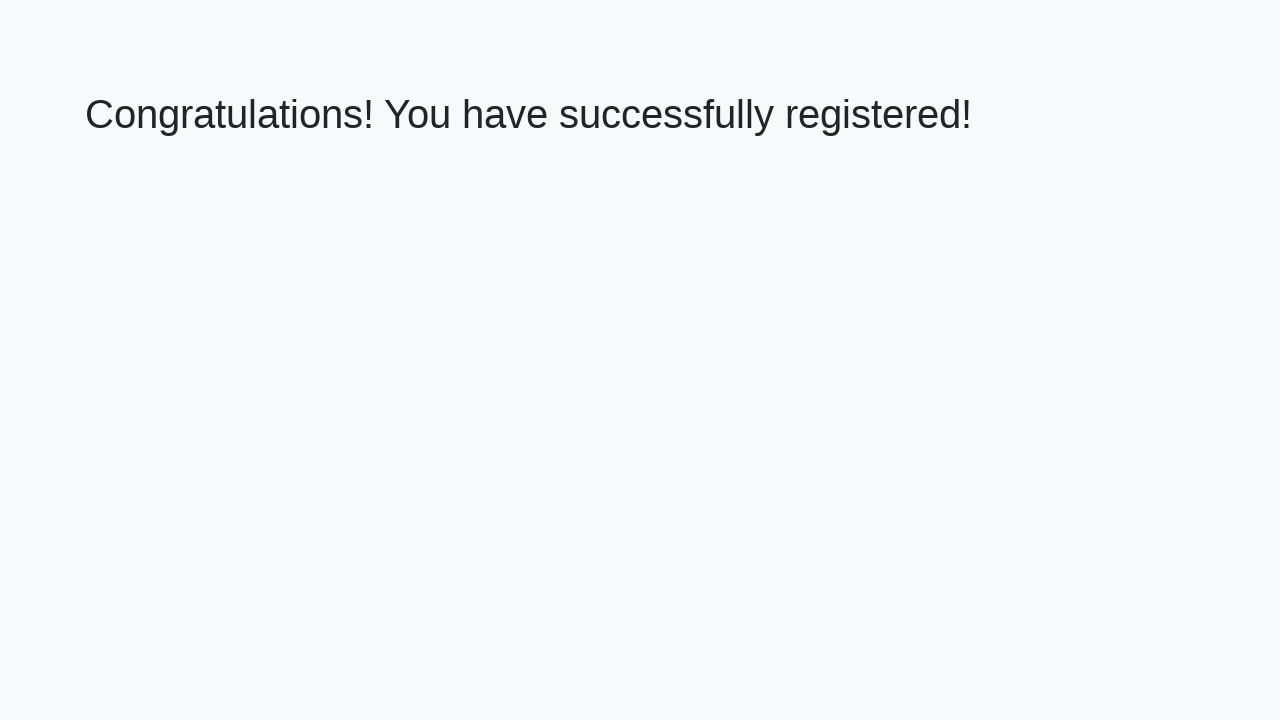

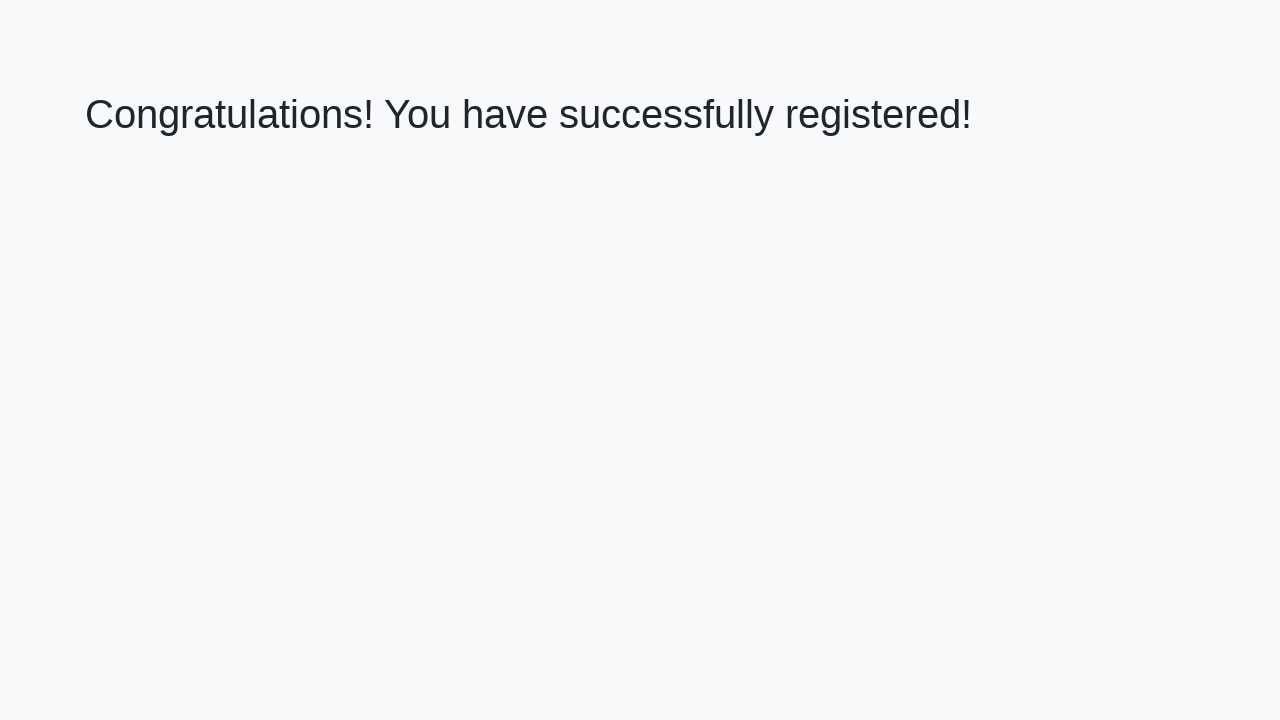